Tests a text box form by filling in full name, email, current address, and permanent address fields, then submitting the form

Starting URL: https://demoqa.com/text-box

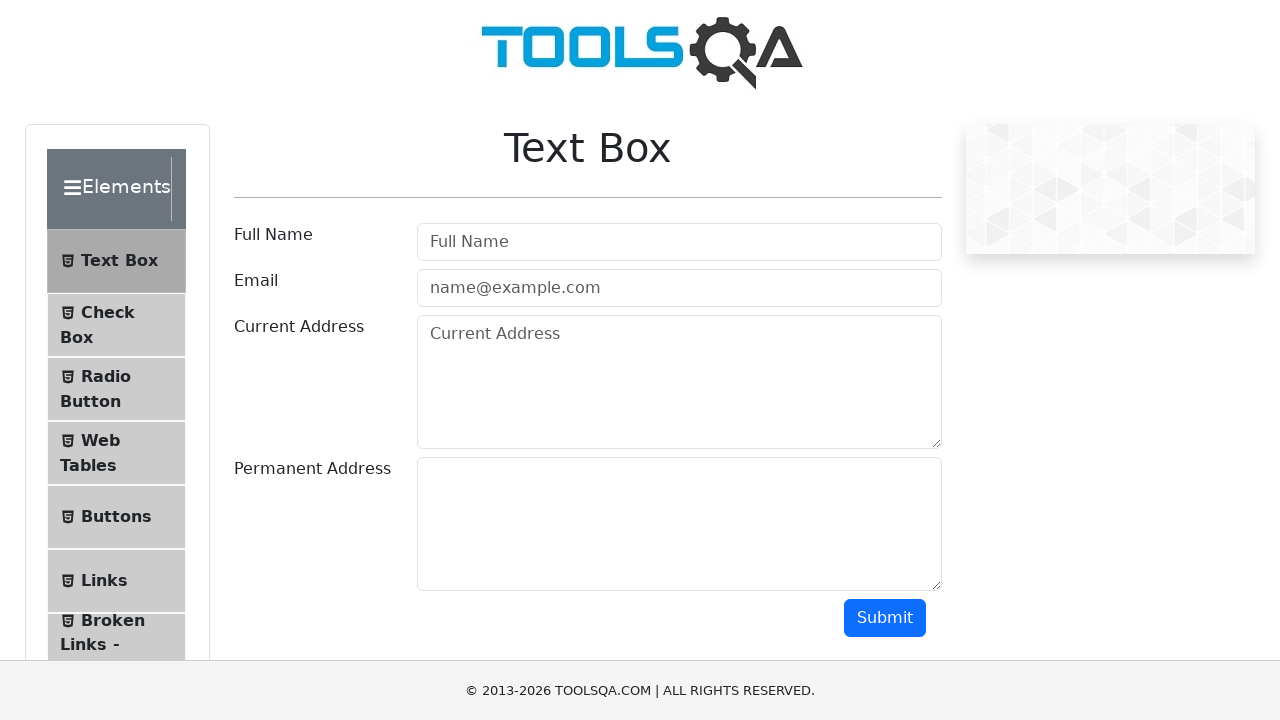

Filled full name field with 'Manvir' on #userName
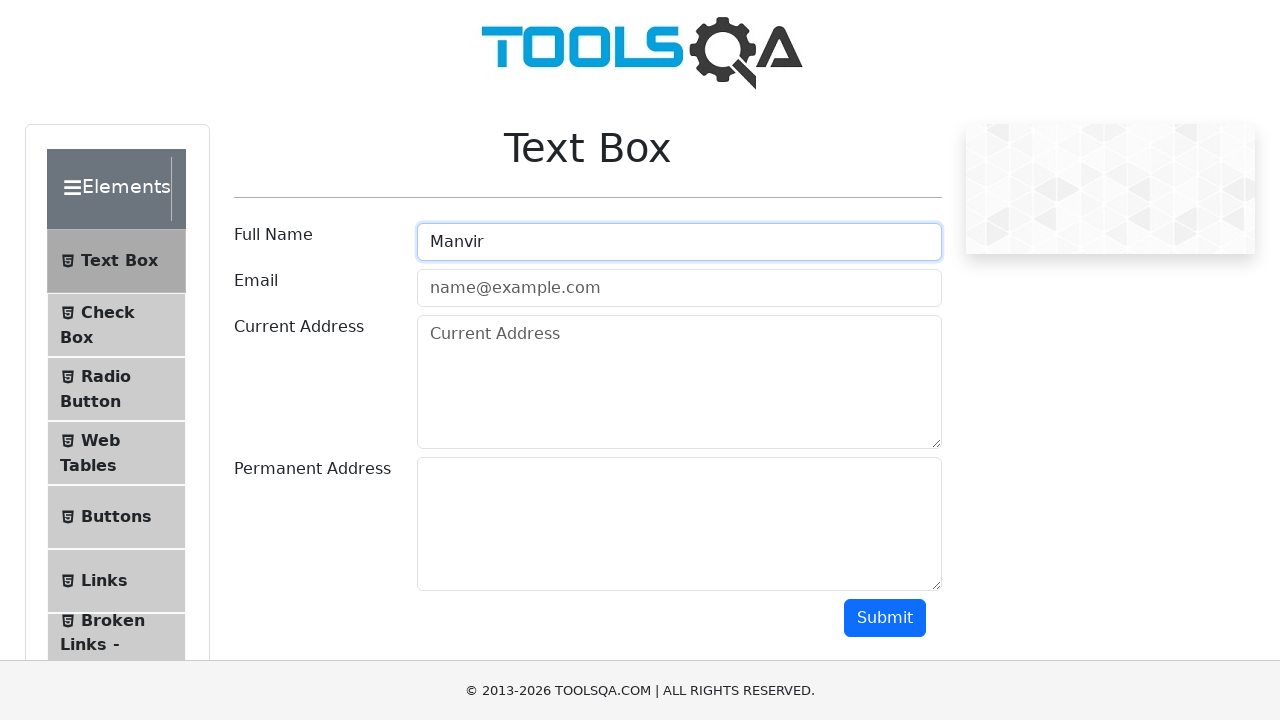

Filled email field with 'abc@gmail.com' on #userEmail
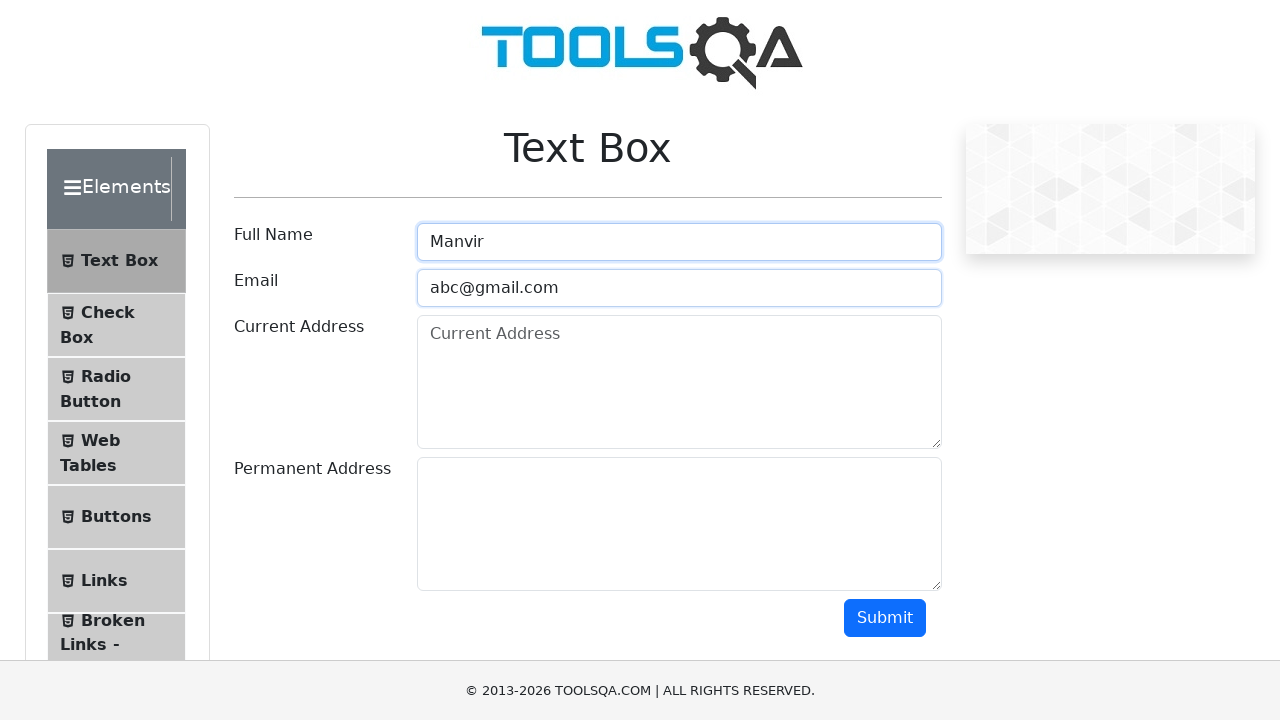

Filled current address field with 'Canada' on #currentAddress
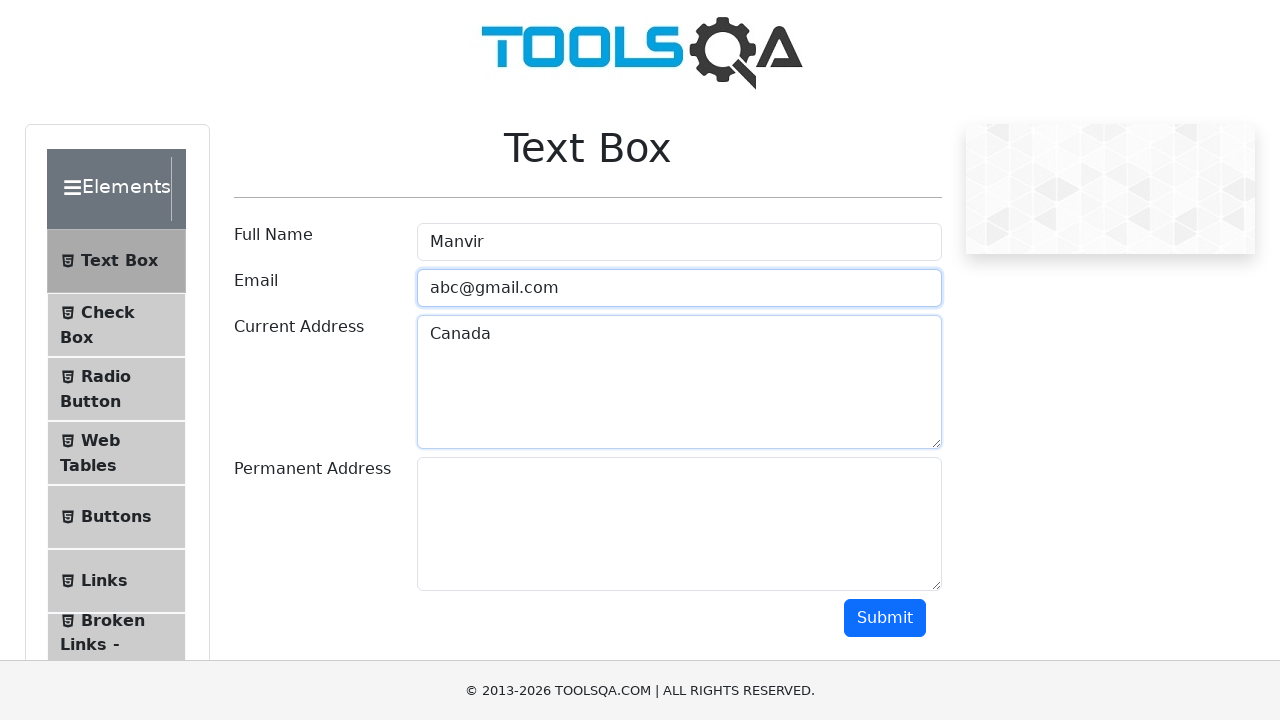

Filled permanent address field with 'India' on #permanentAddress
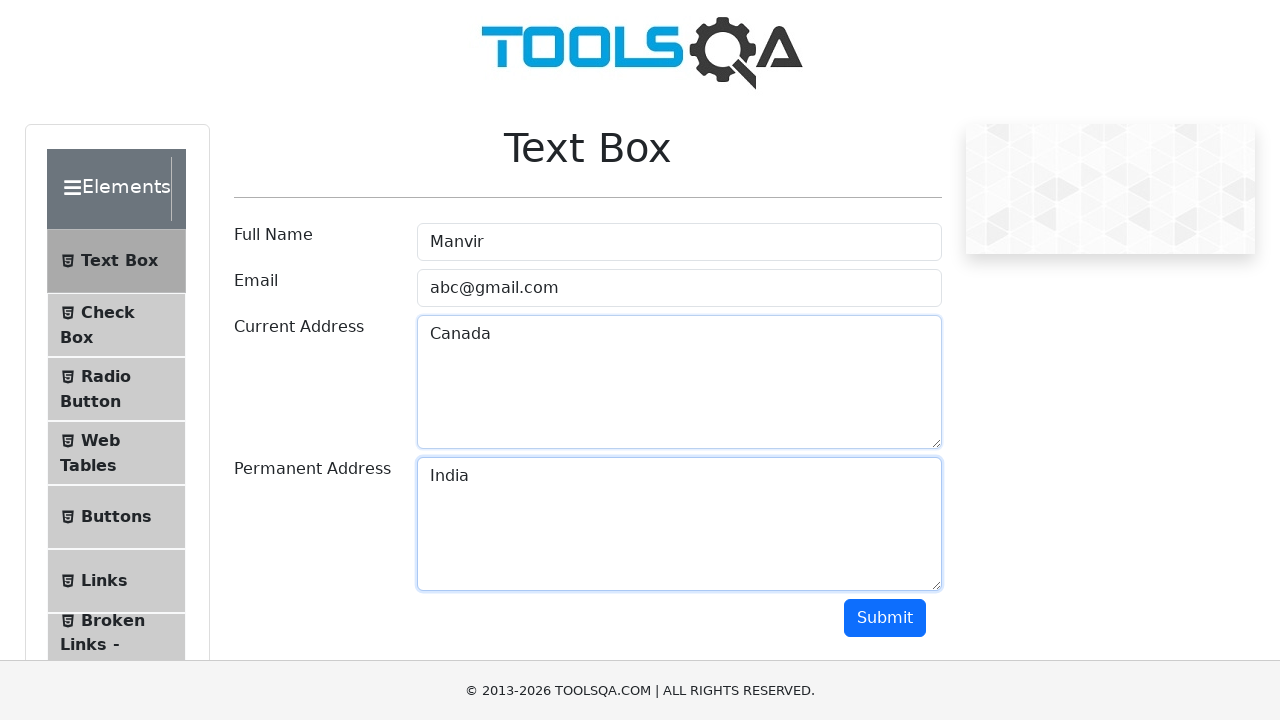

Clicked submit button to submit the form at (885, 618) on #submit
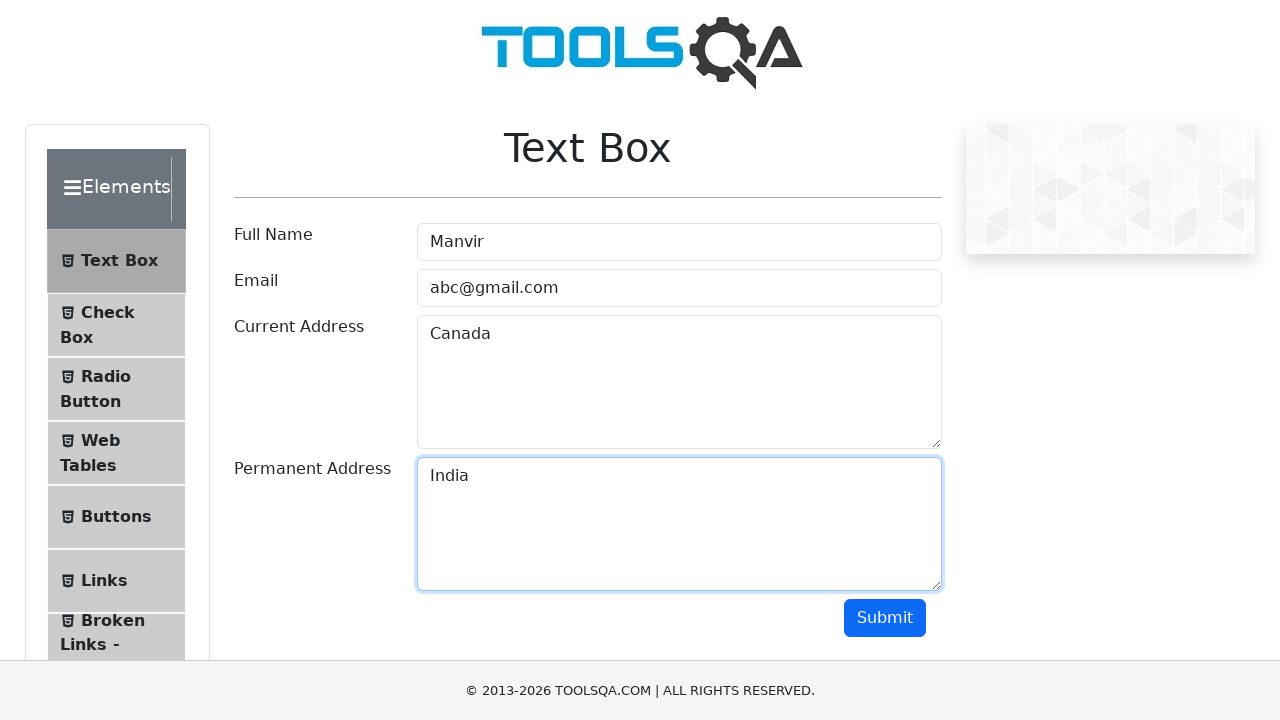

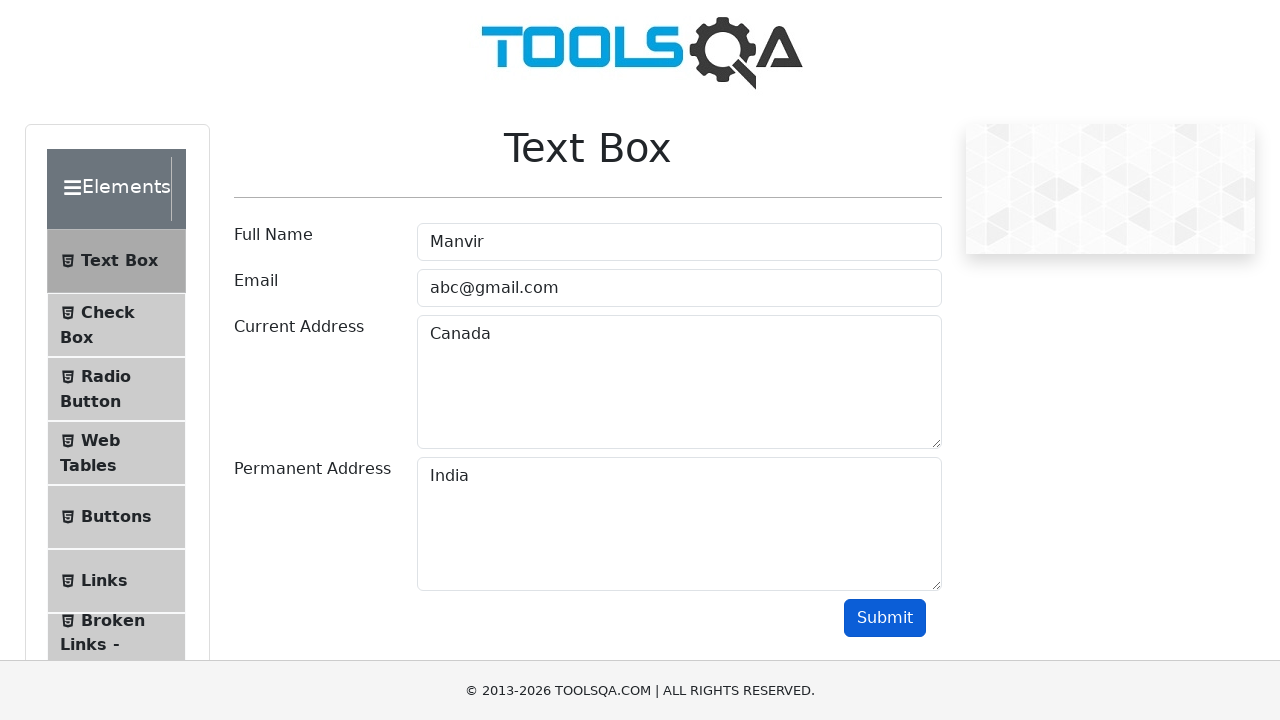